Tests JavaScript confirm dialog handling by triggering a confirm popup and dismissing it

Starting URL: https://www.w3schools.com/js/tryit.asp?filename=tryjs_confirm

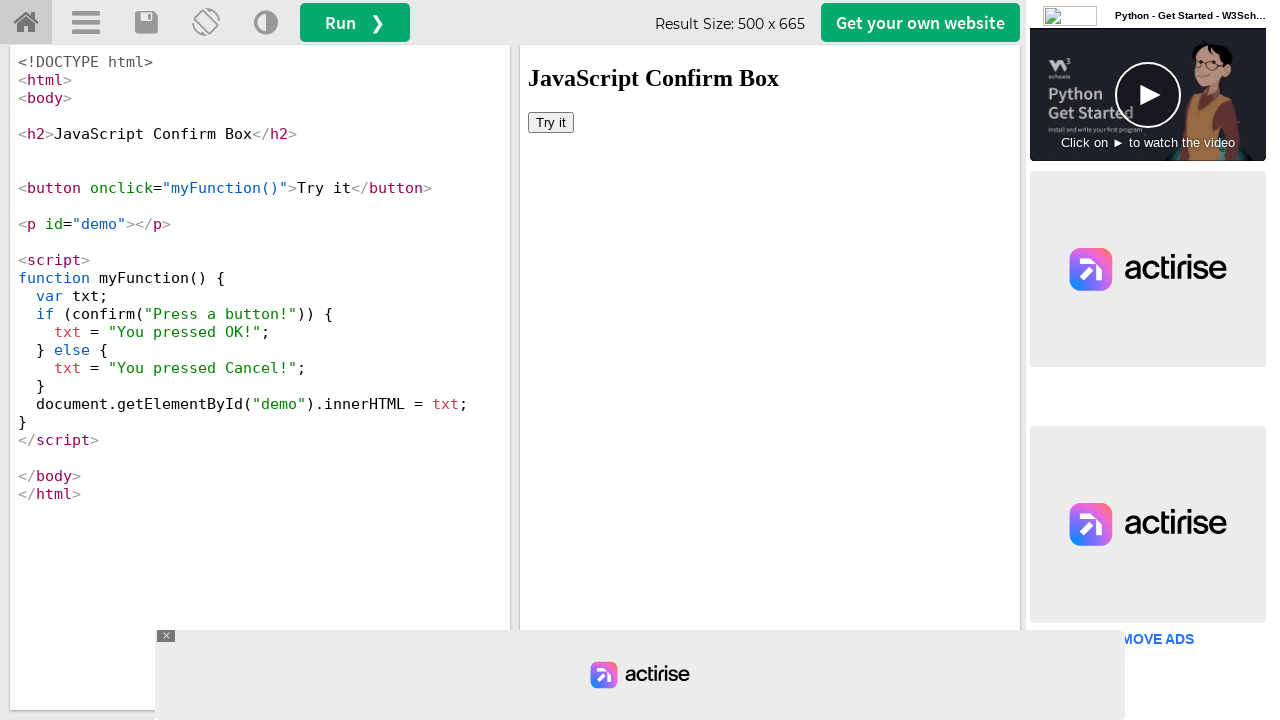

Located iframe with demo content
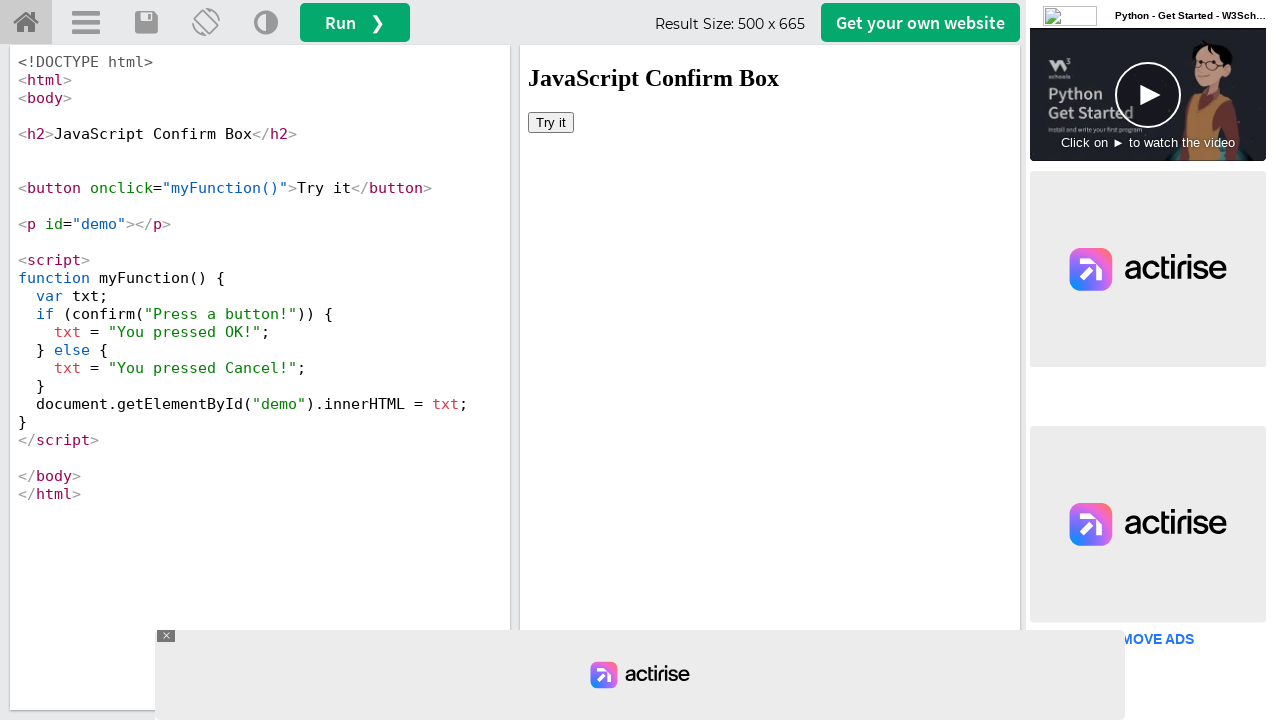

Clicked 'Try it' button to trigger confirm dialog at (551, 122) on #iframeResult >> internal:control=enter-frame >> xpath=//button[text()='Try it']
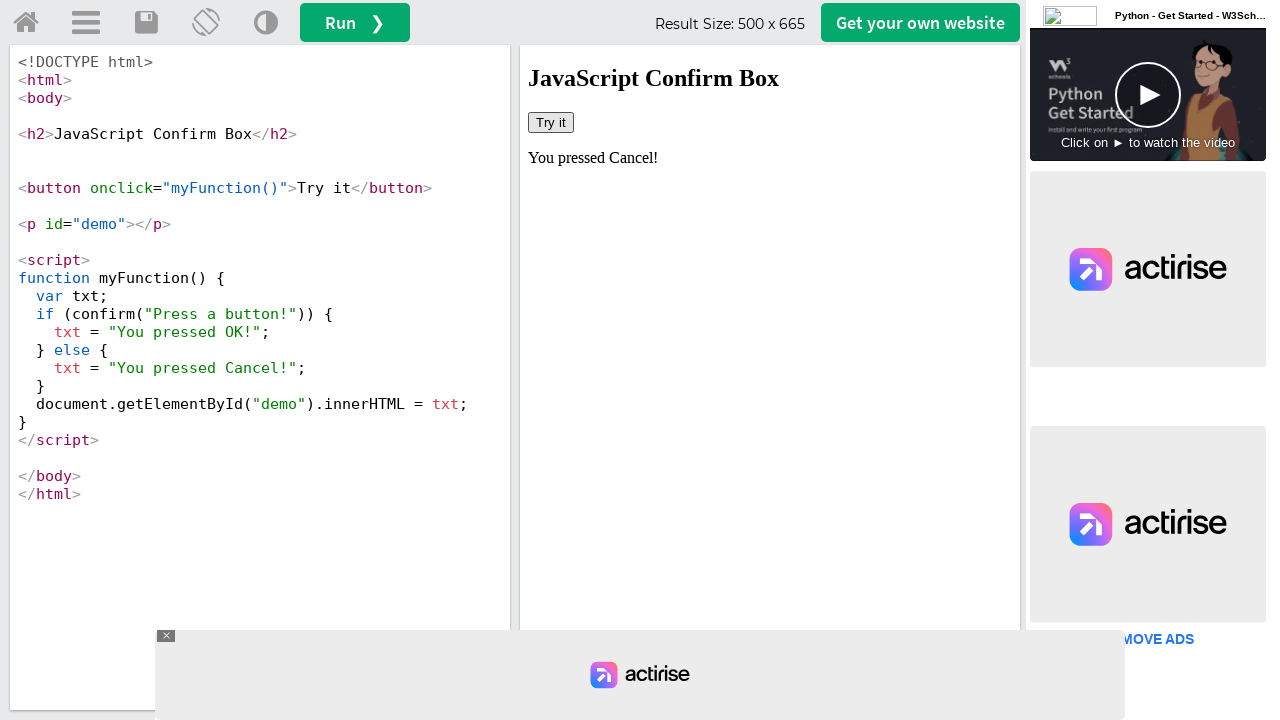

Dismissed confirm dialog by clicking Cancel
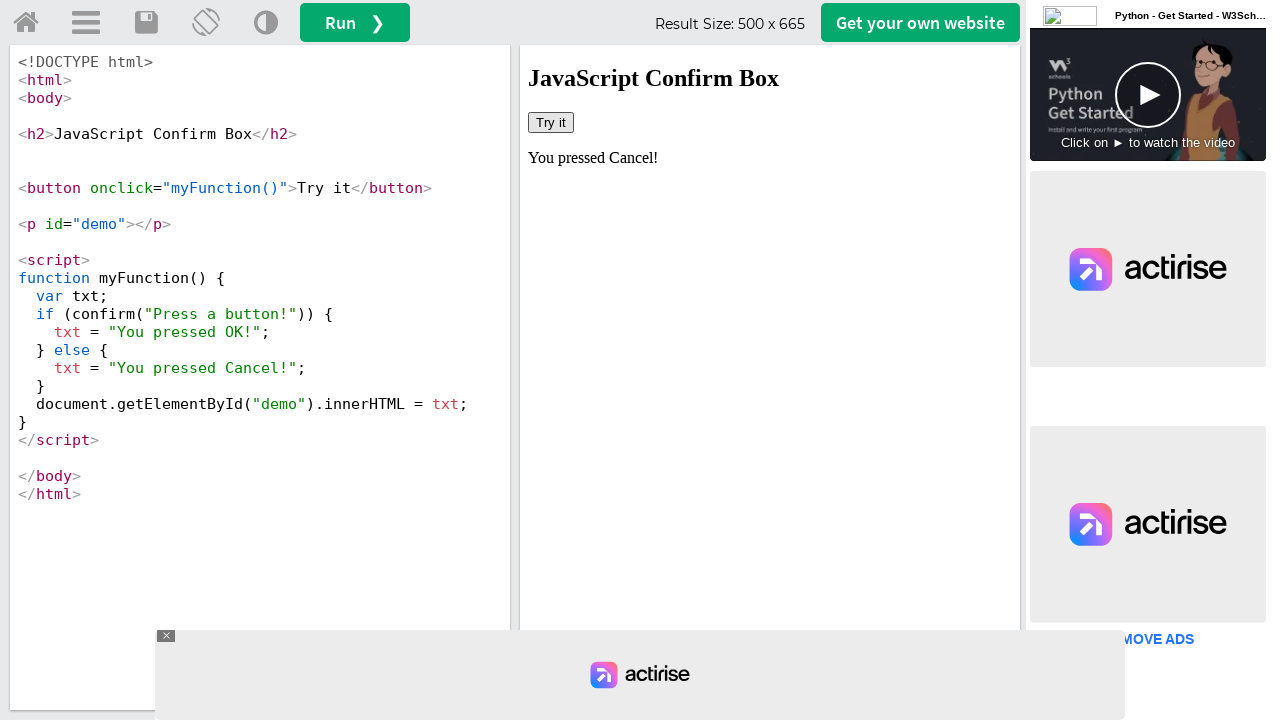

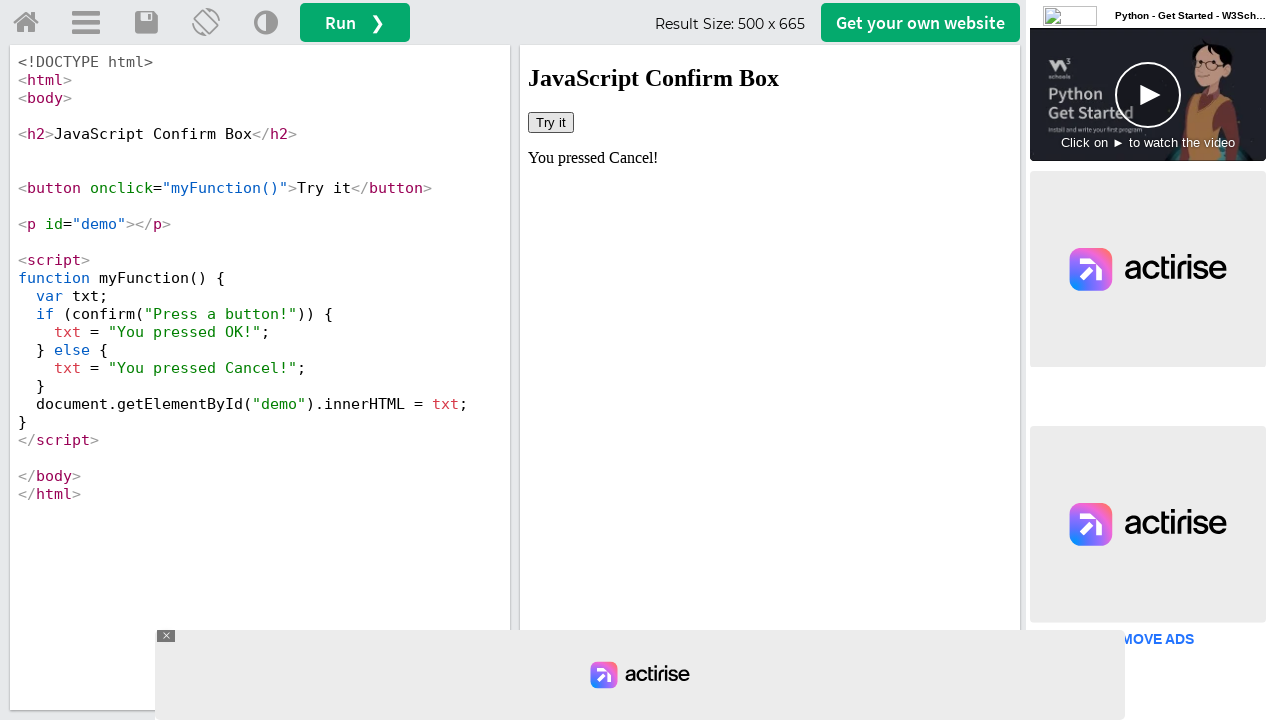